Tests AJAX functionality by clicking a blue button and waiting for a dynamically loaded success message element to appear.

Starting URL: http://uitestingplayground.com/ajax

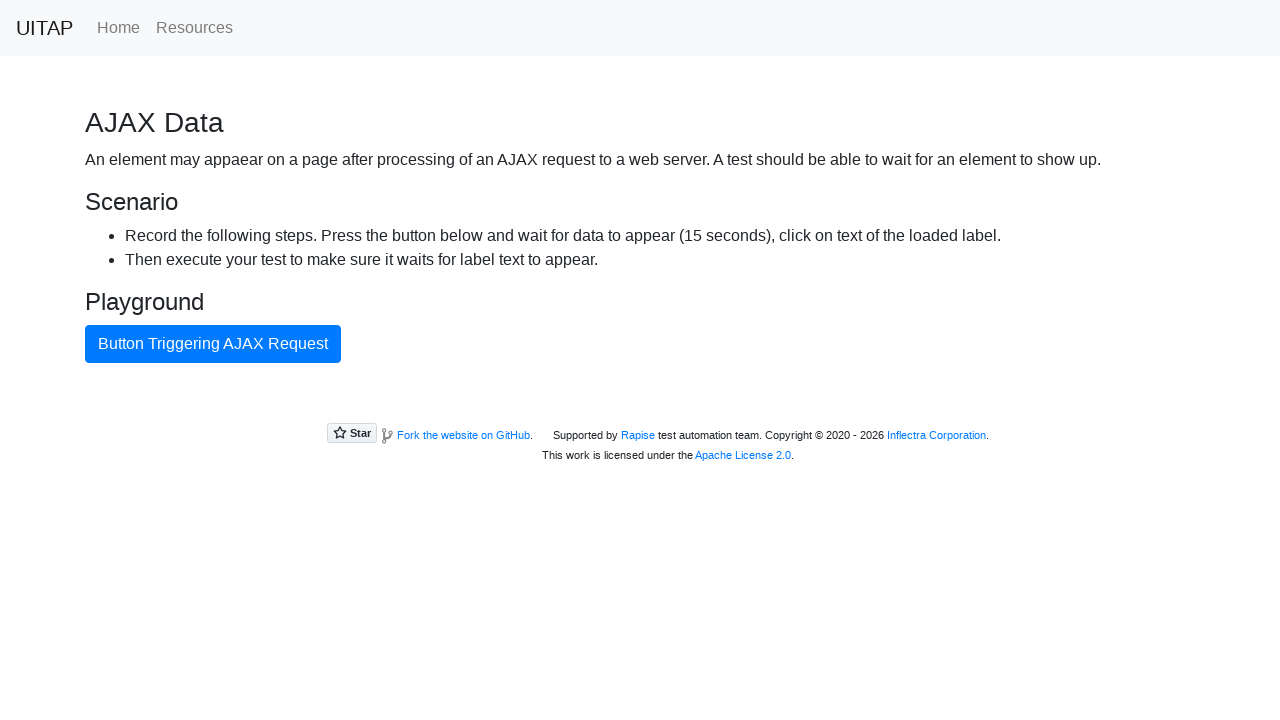

Clicked the blue button to trigger AJAX request at (213, 344) on button.btn.btn-primary
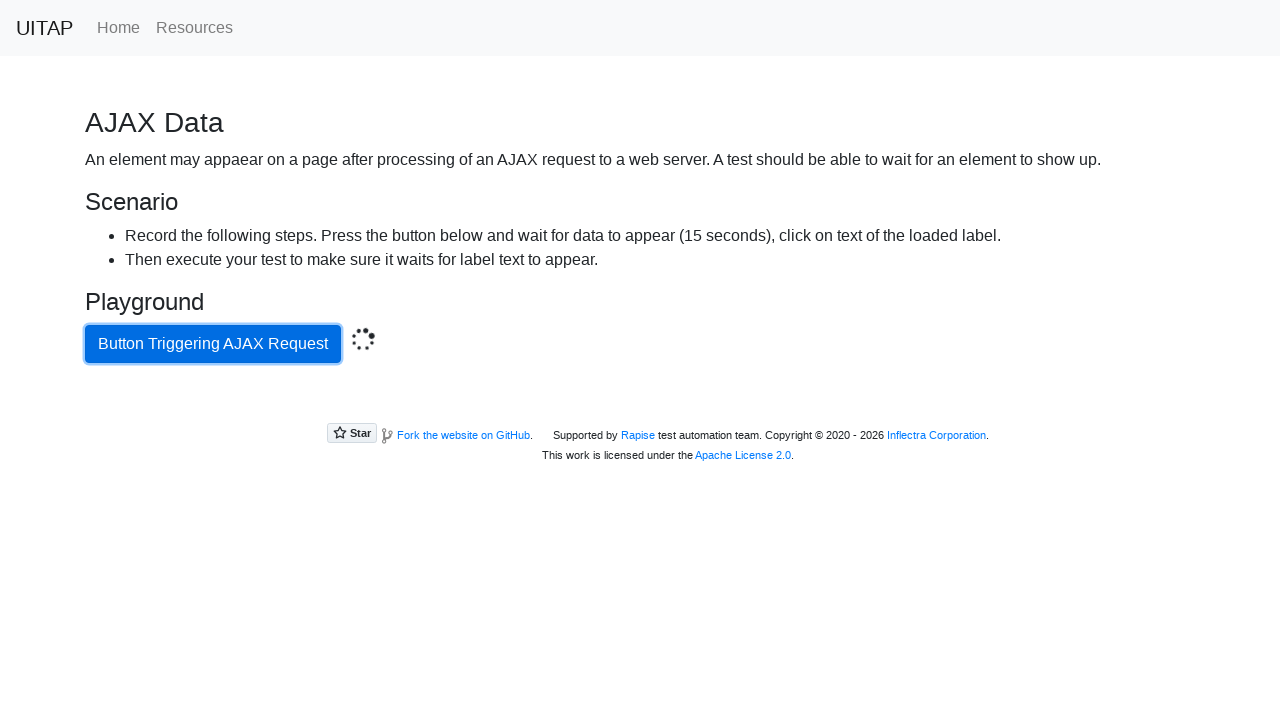

Waited for success message element to appear (AJAX loaded)
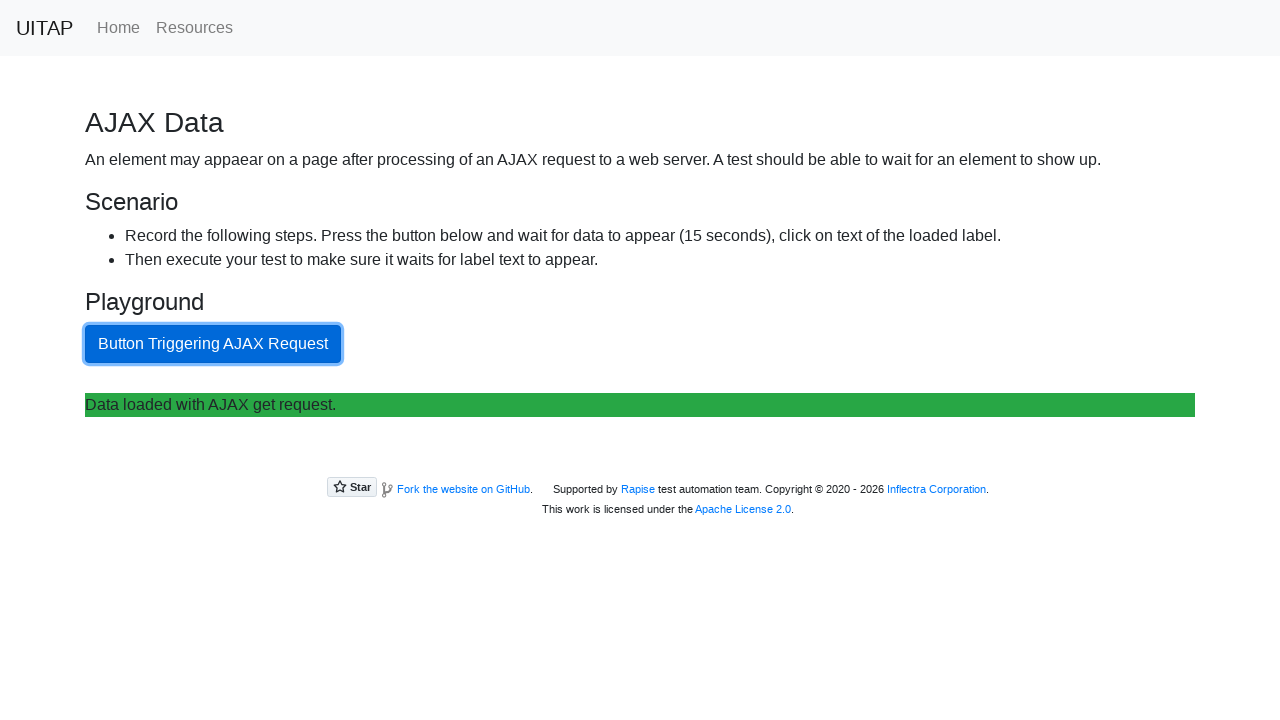

Retrieved success message text: Data loaded with AJAX get request.
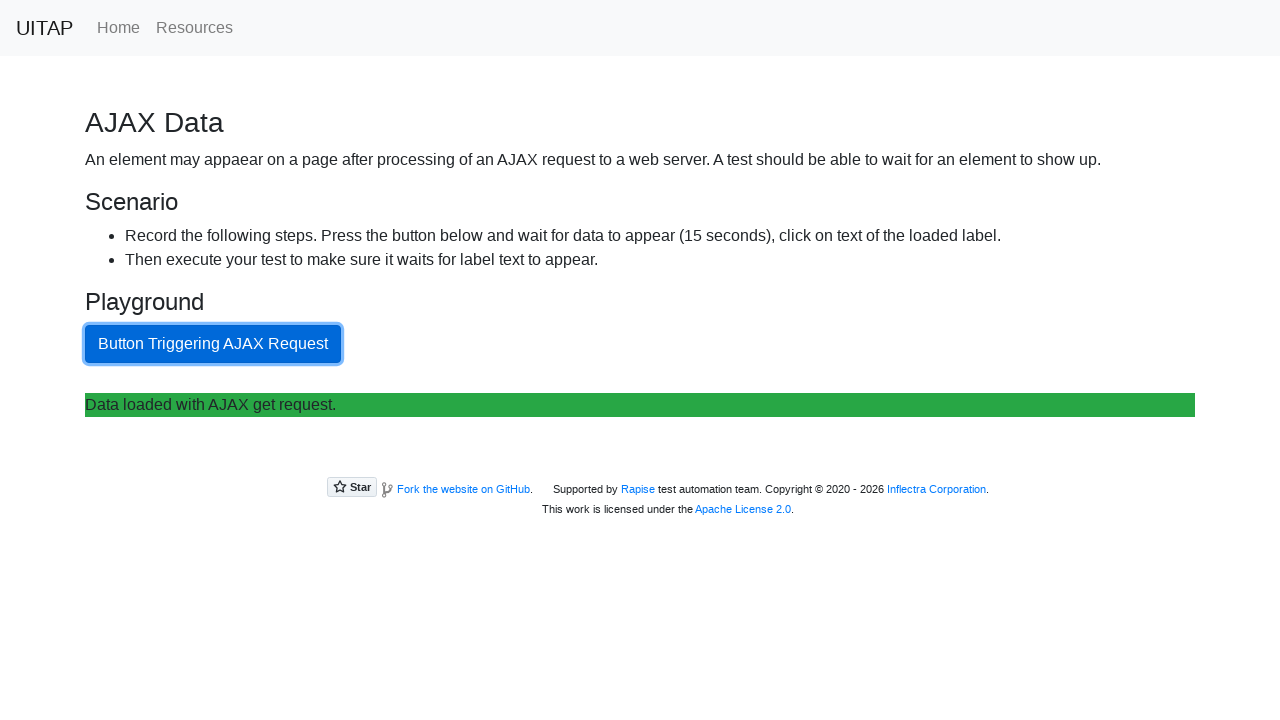

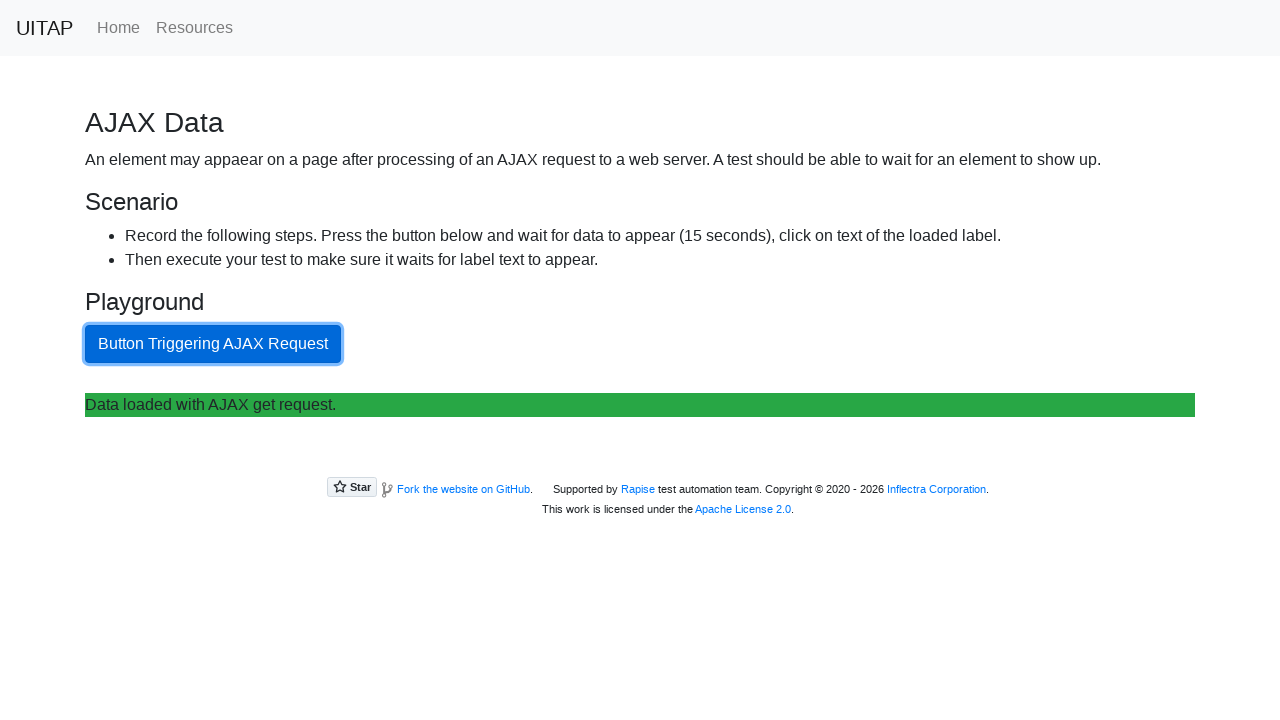